Tests window navigation by opening multiple windows, switching between them, and interacting with elements in each window

Starting URL: https://the-internet.herokuapp.com/windows

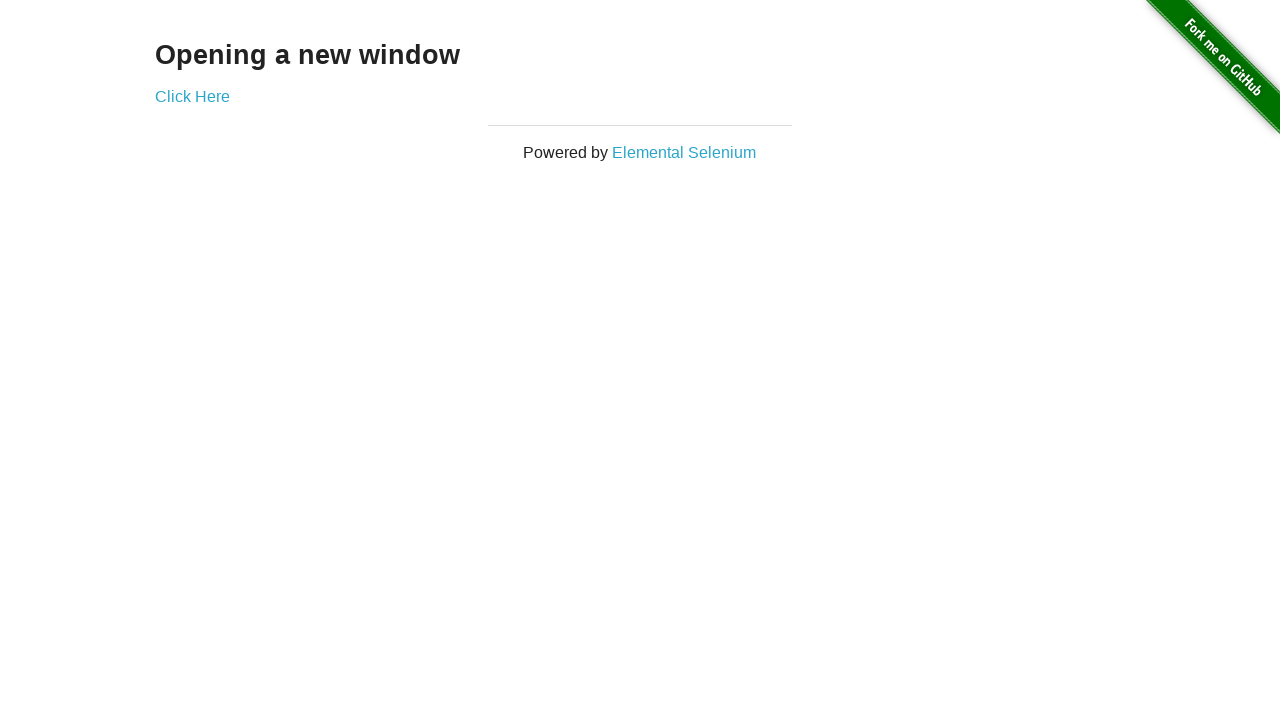

Clicked 'Click Here' link to open first new window at (192, 96) on text='Click Here'
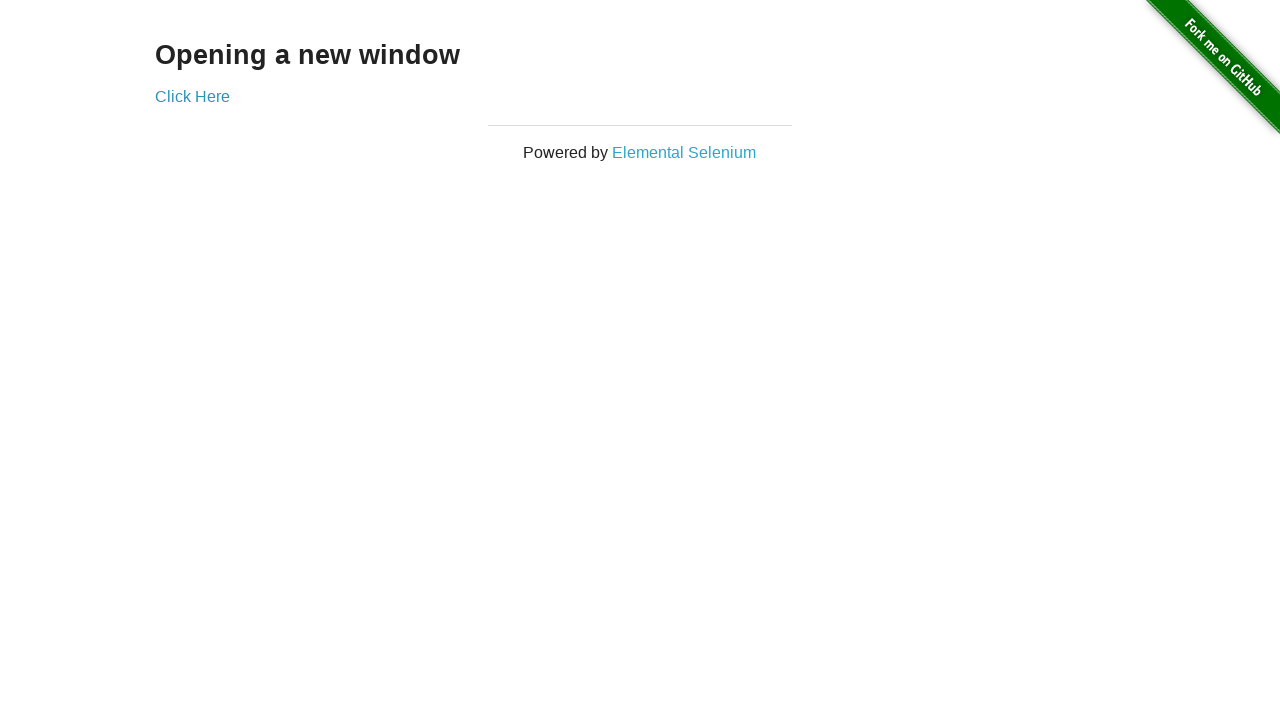

Clicked 'Elemental Selenium' link to open second new window at (684, 152) on text='Elemental Selenium'
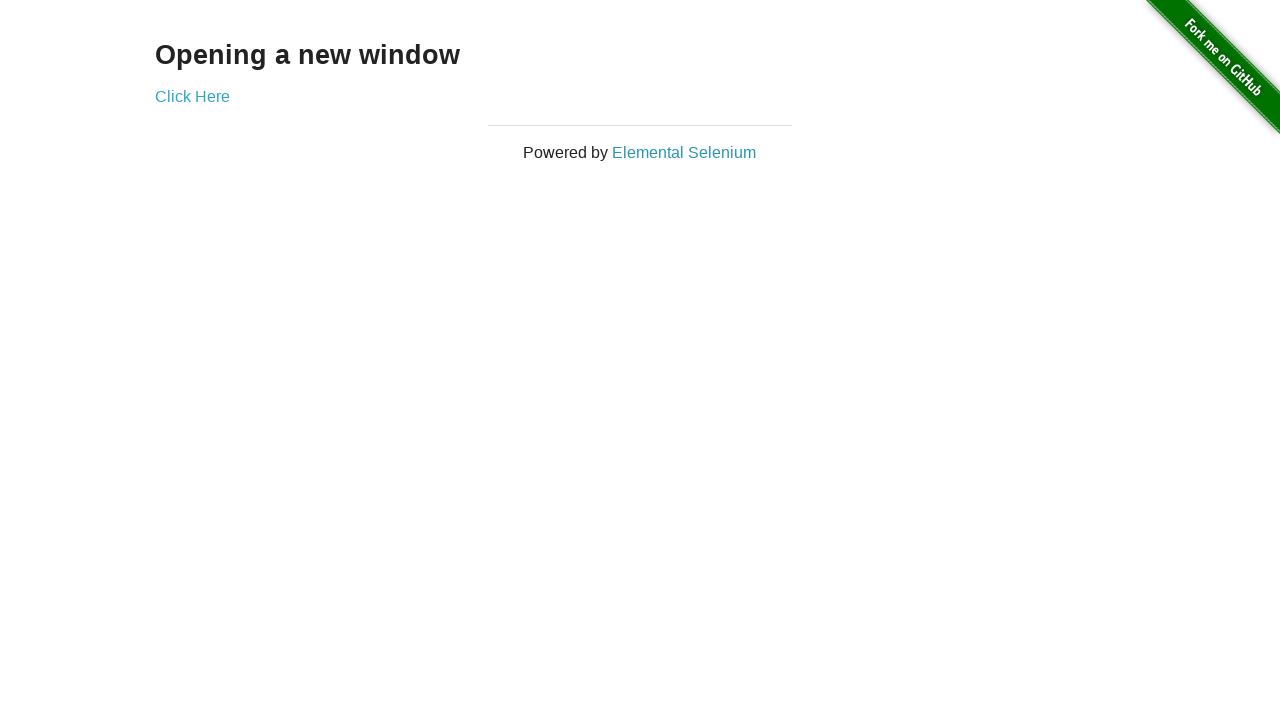

Retrieved all open pages/windows from context
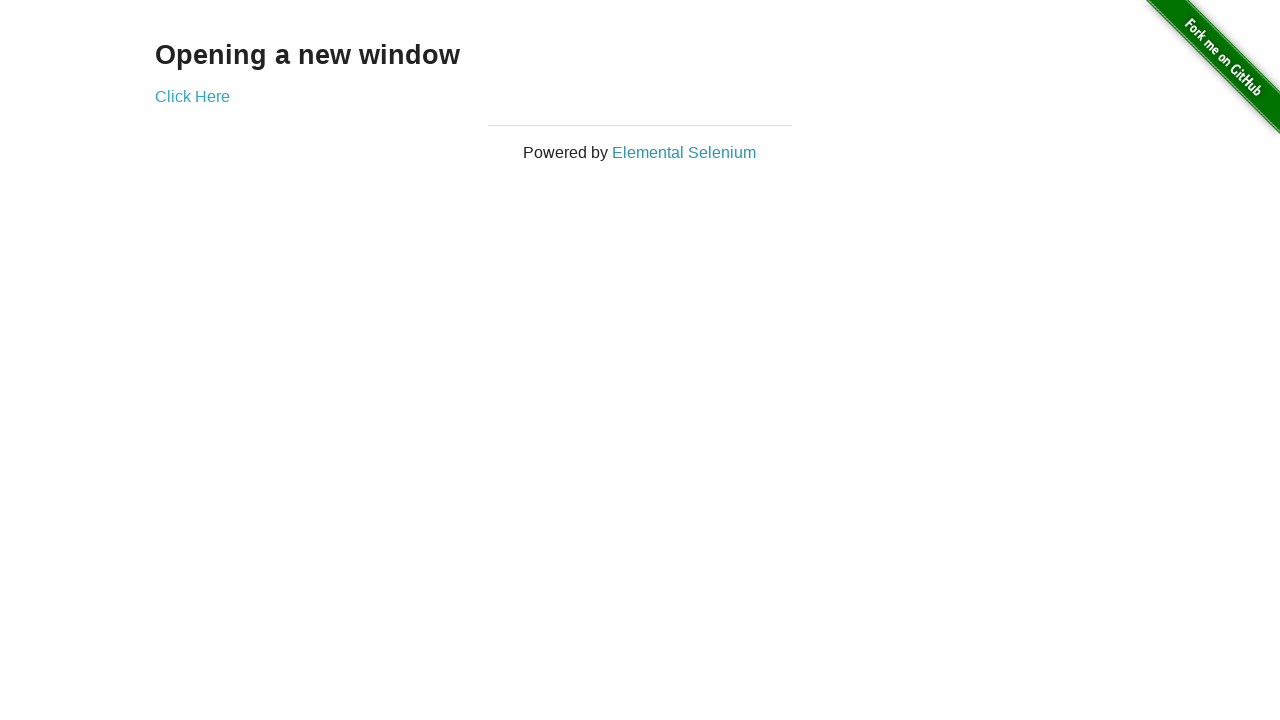

Found 'New Window' page but skipping interaction due to element not existing
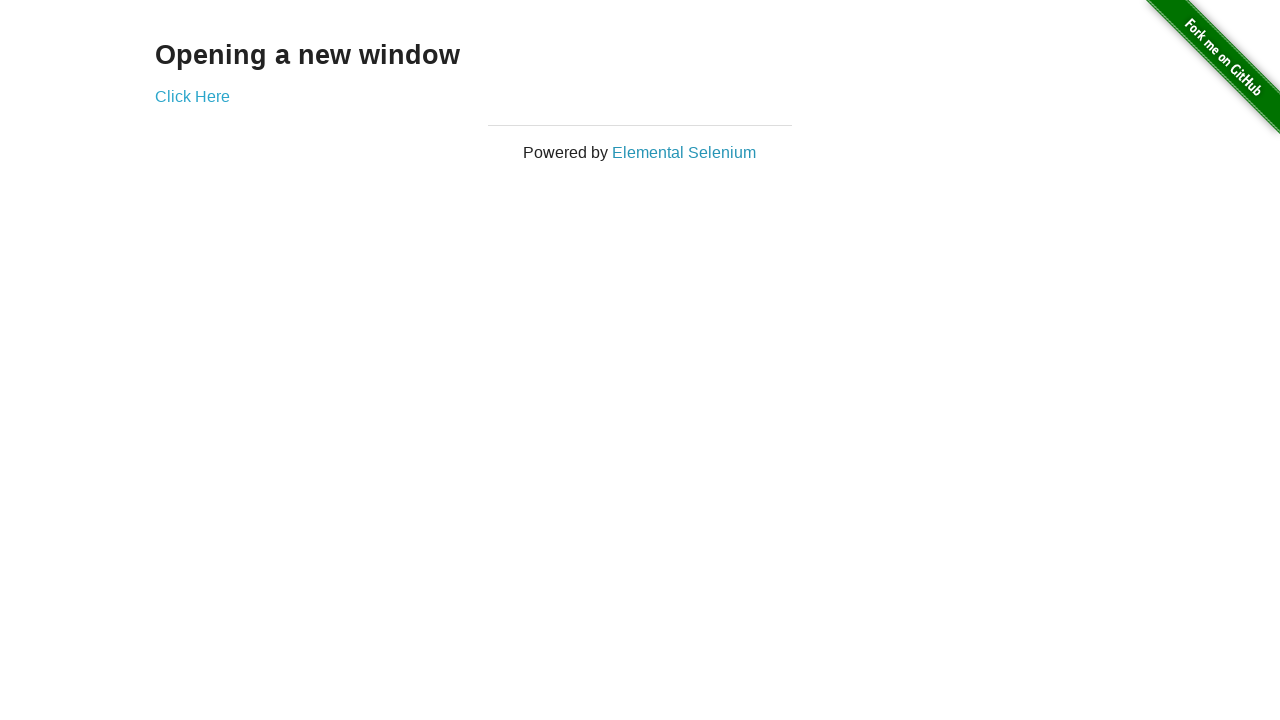

Brought original window back to front
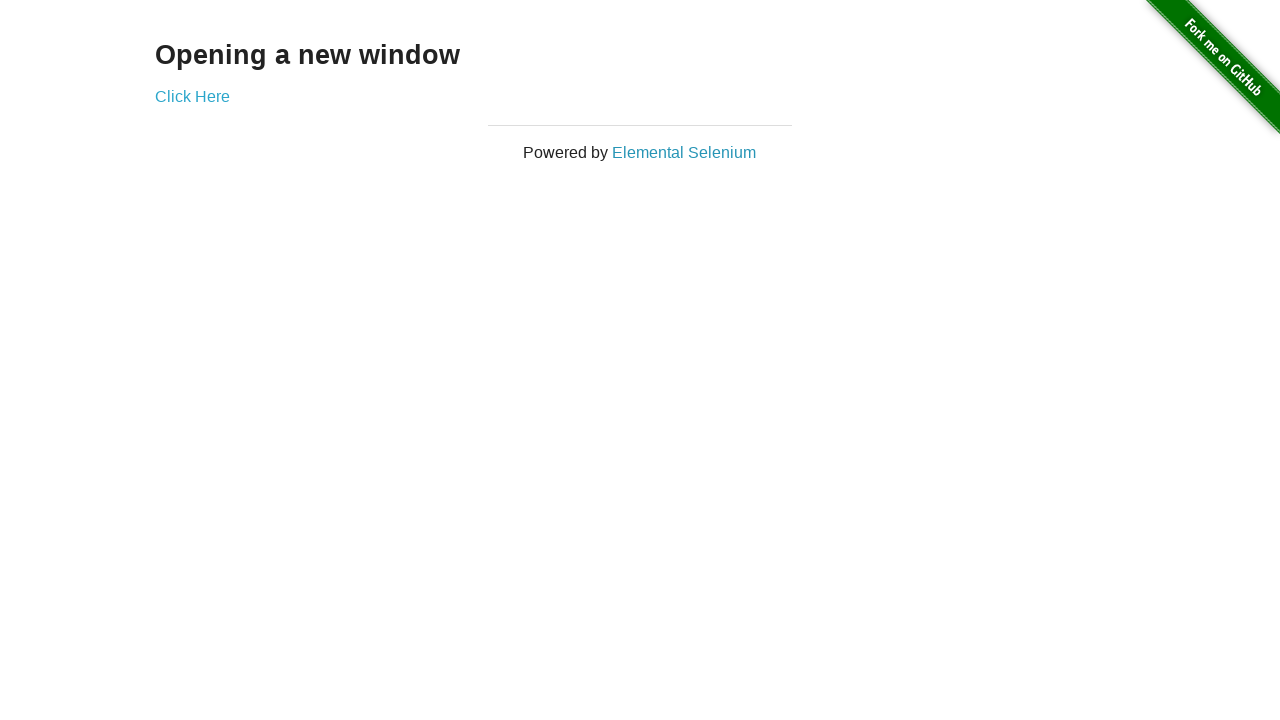

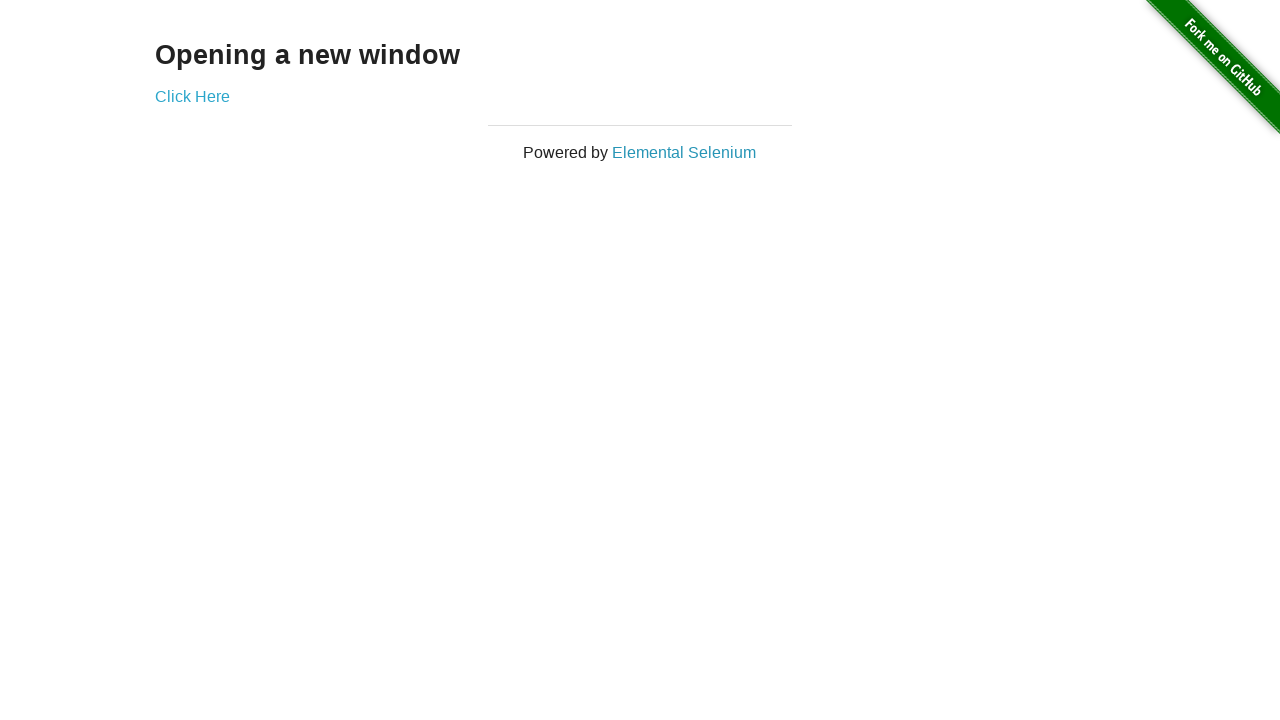